Tests an e-commerce shopping flow by adding specific vegetable items (Cucumber, Brocolli, Beetroot) to the cart, proceeding to checkout, applying a promo code, and verifying the promo code is applied successfully.

Starting URL: https://rahulshettyacademy.com/seleniumPractise

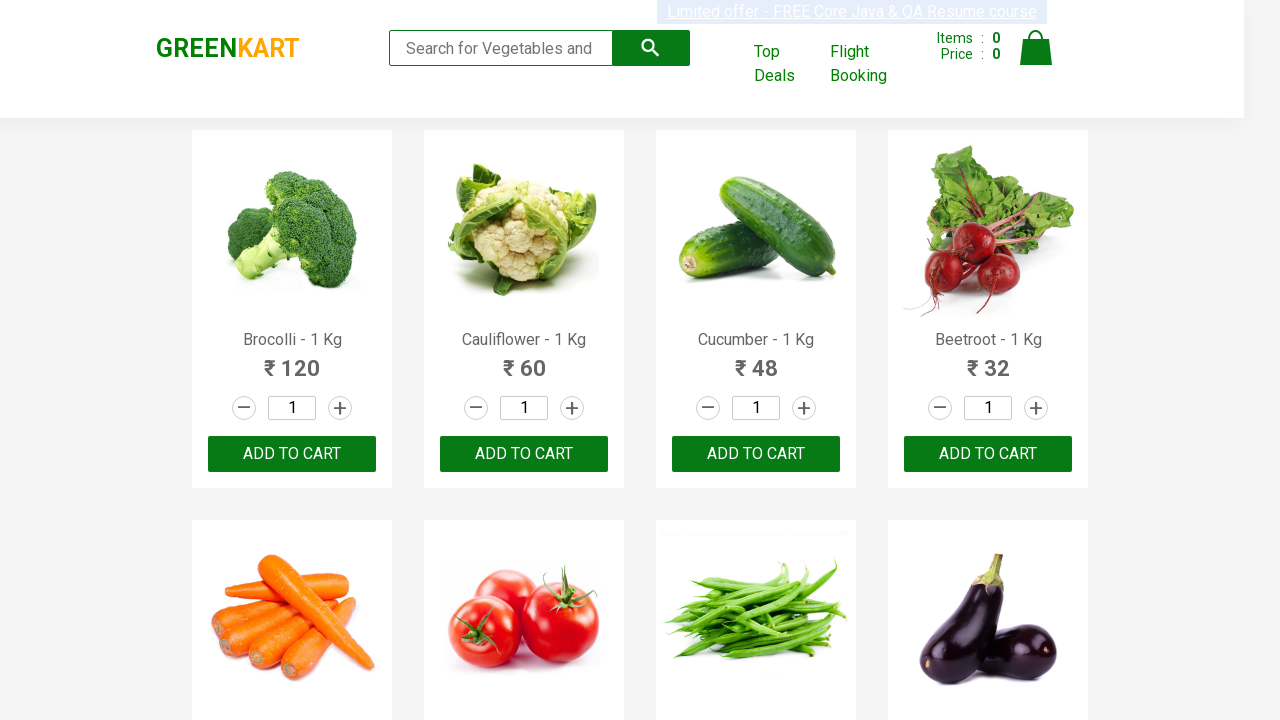

Waited for products to load
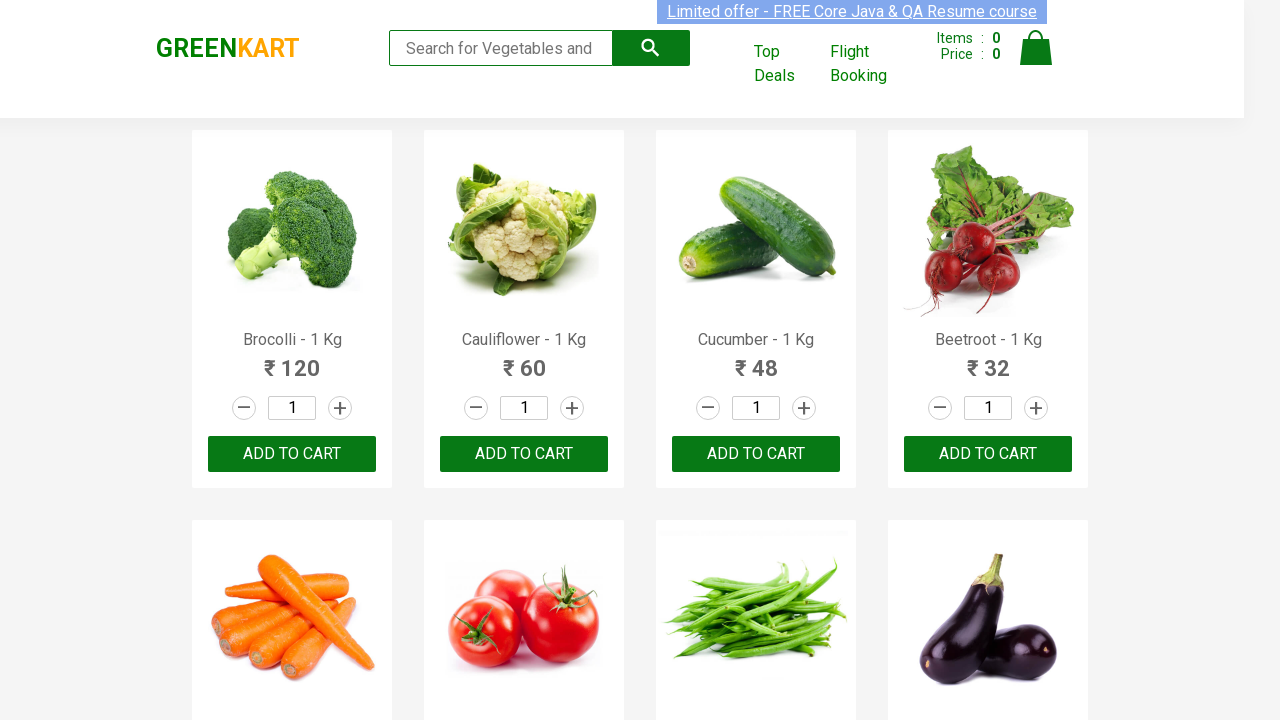

Retrieved all product elements from the page
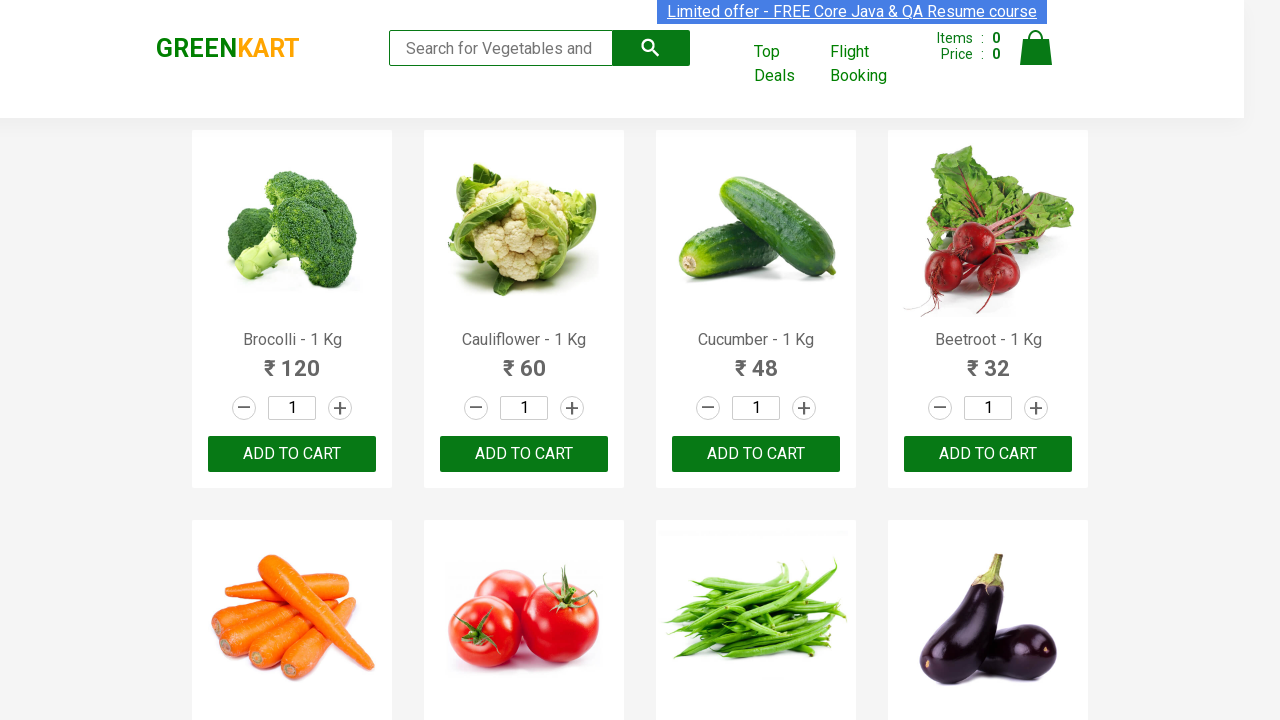

Added Brocolli to cart (item 1 of 3) at (292, 454) on xpath=//div[@class='product-action']/button >> nth=0
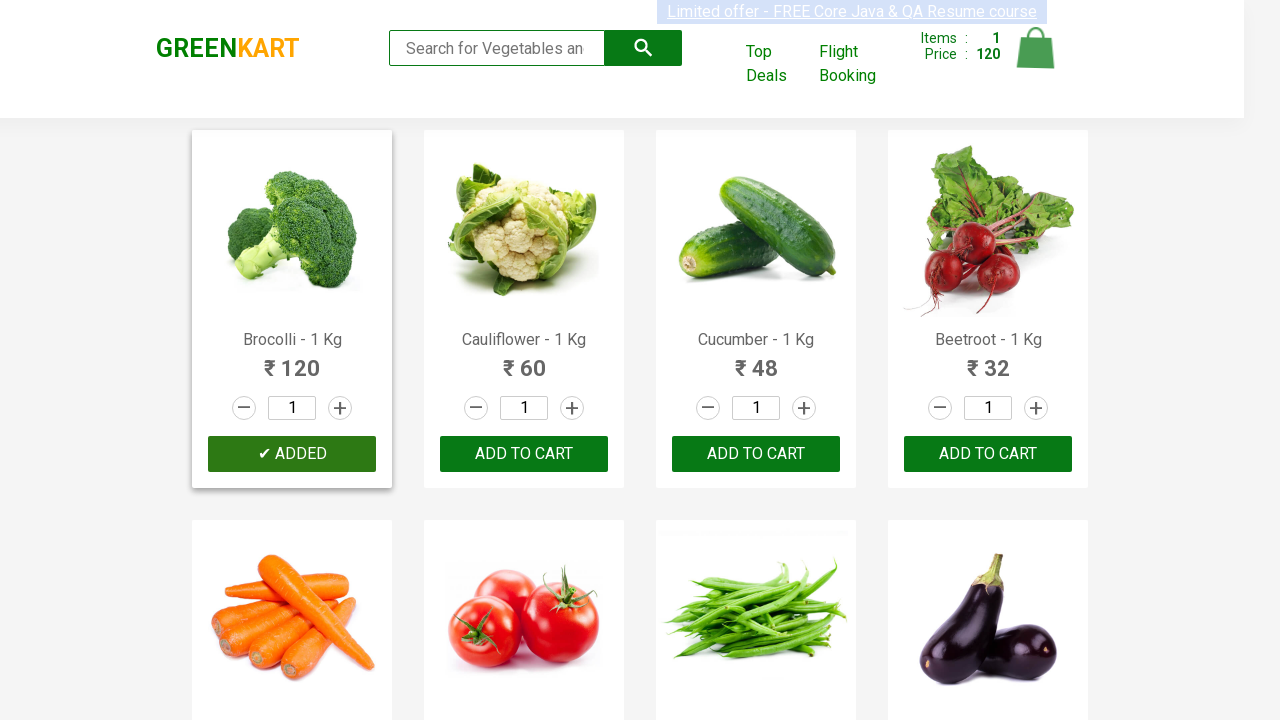

Added Cucumber to cart (item 2 of 3) at (756, 454) on xpath=//div[@class='product-action']/button >> nth=2
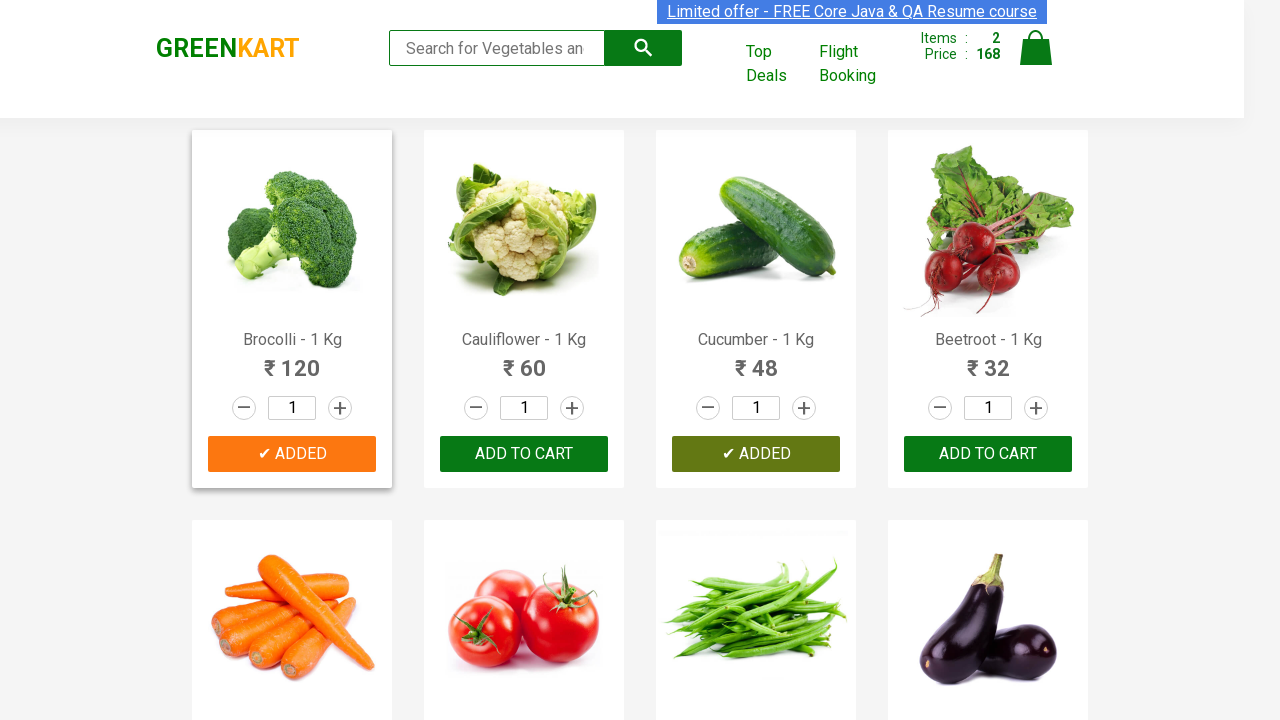

Added Beetroot to cart (item 3 of 3) at (988, 454) on xpath=//div[@class='product-action']/button >> nth=3
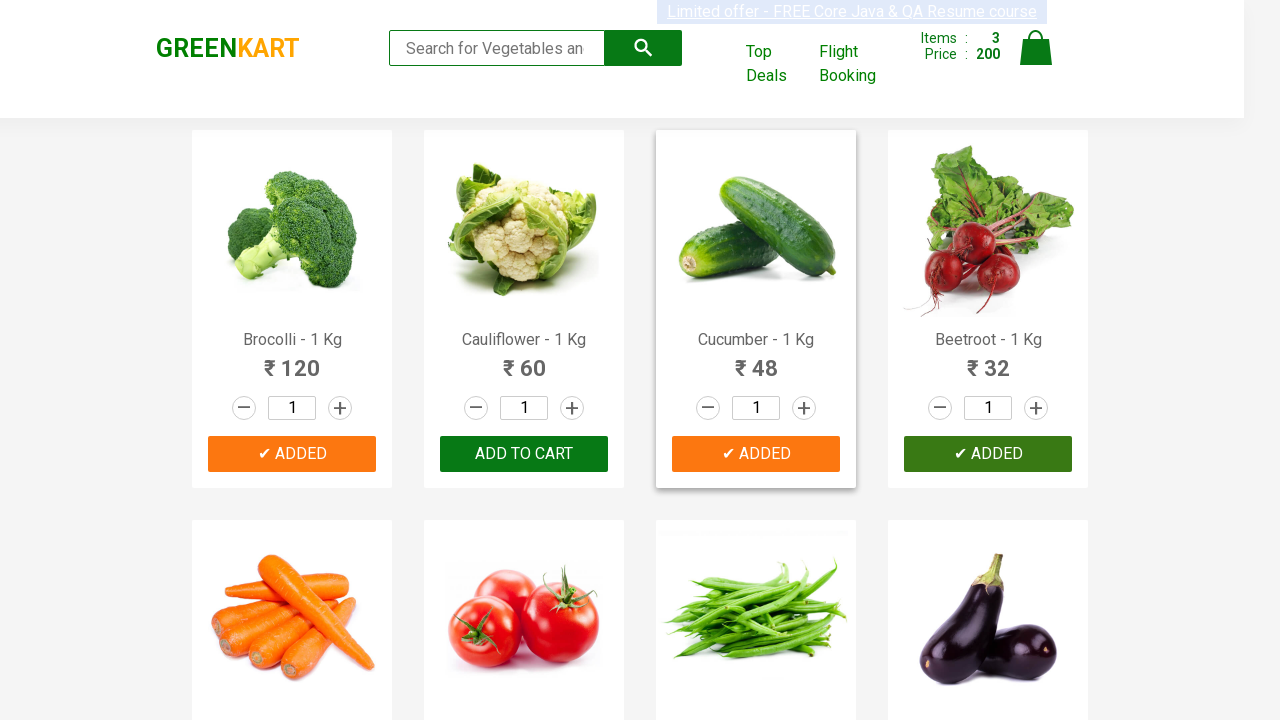

Clicked on cart icon to view cart at (1036, 48) on img[alt='Cart']
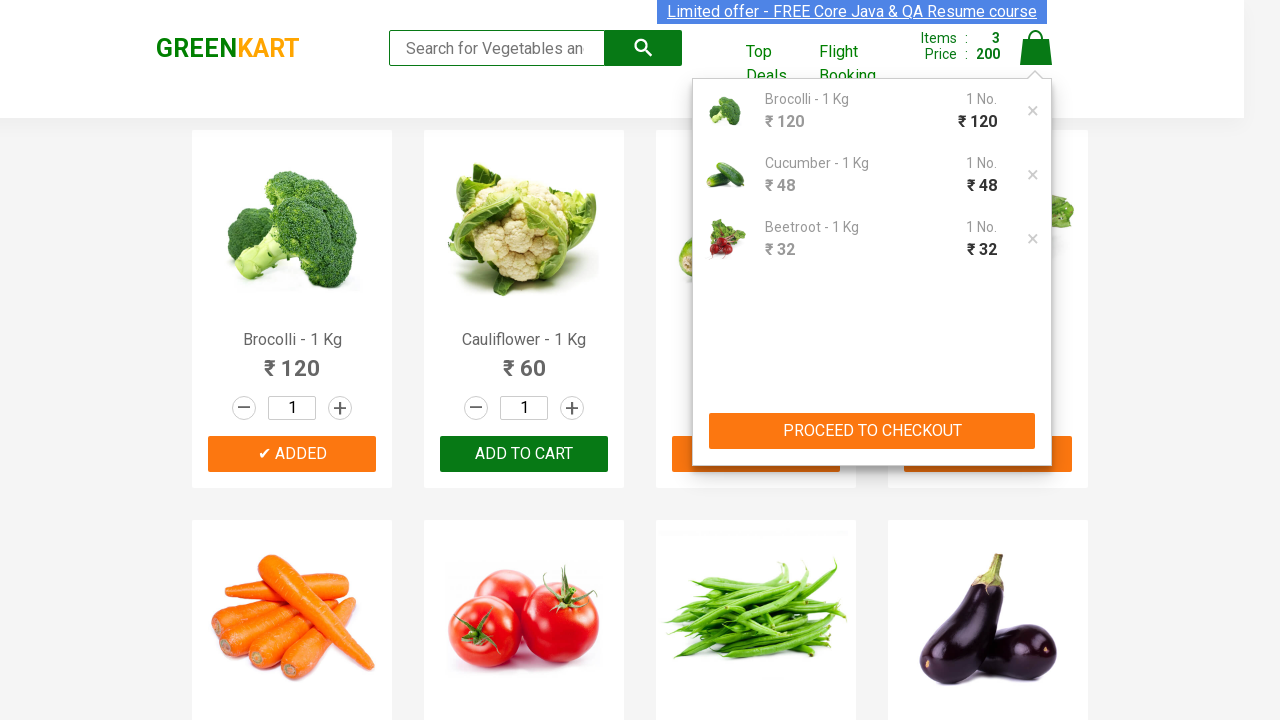

Clicked PROCEED TO CHECKOUT button at (872, 431) on xpath=//button[contains(text(),'PROCEED TO CHECKOUT')]
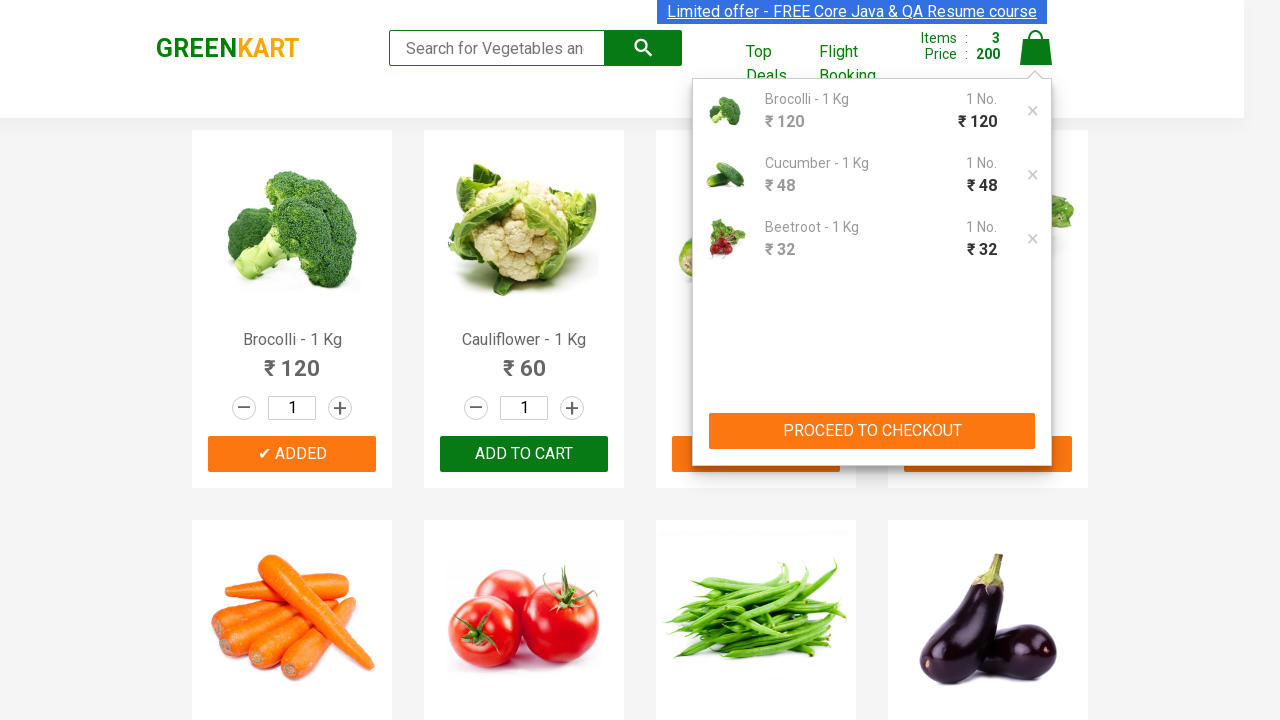

Waited for promo code input field to be visible
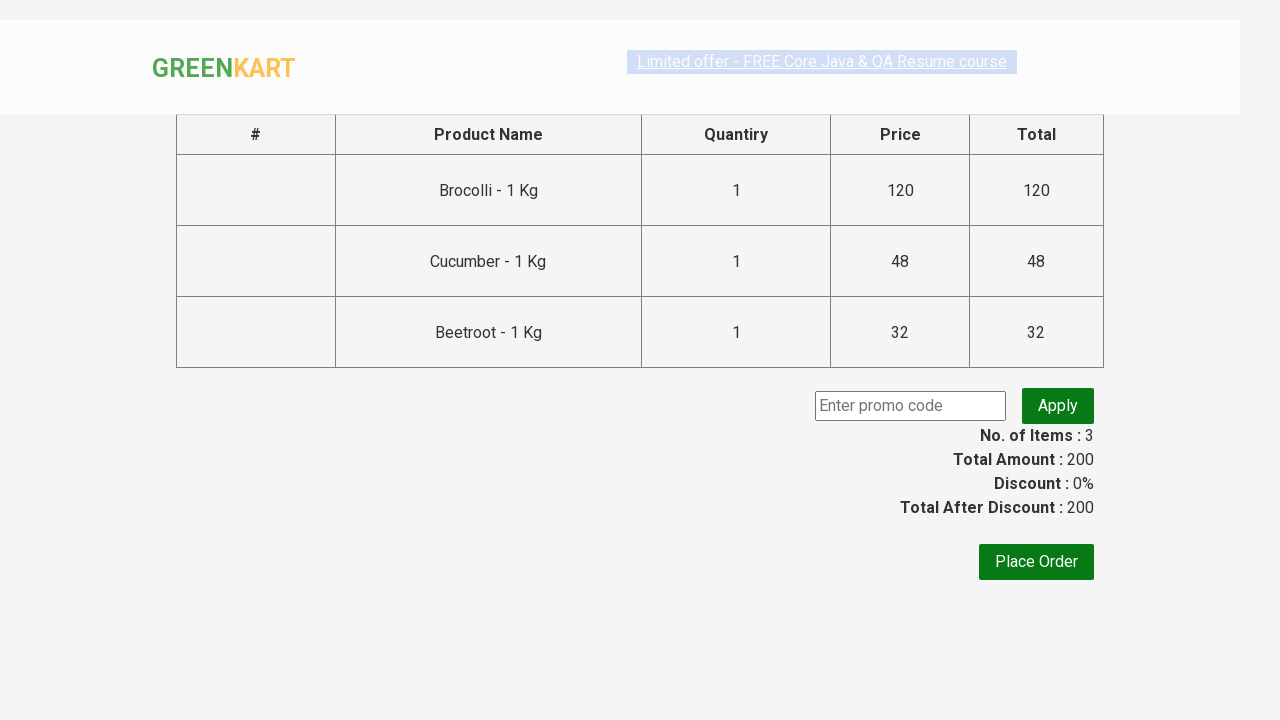

Filled promo code input with 'rahulshettyacademy' on input.promoCode
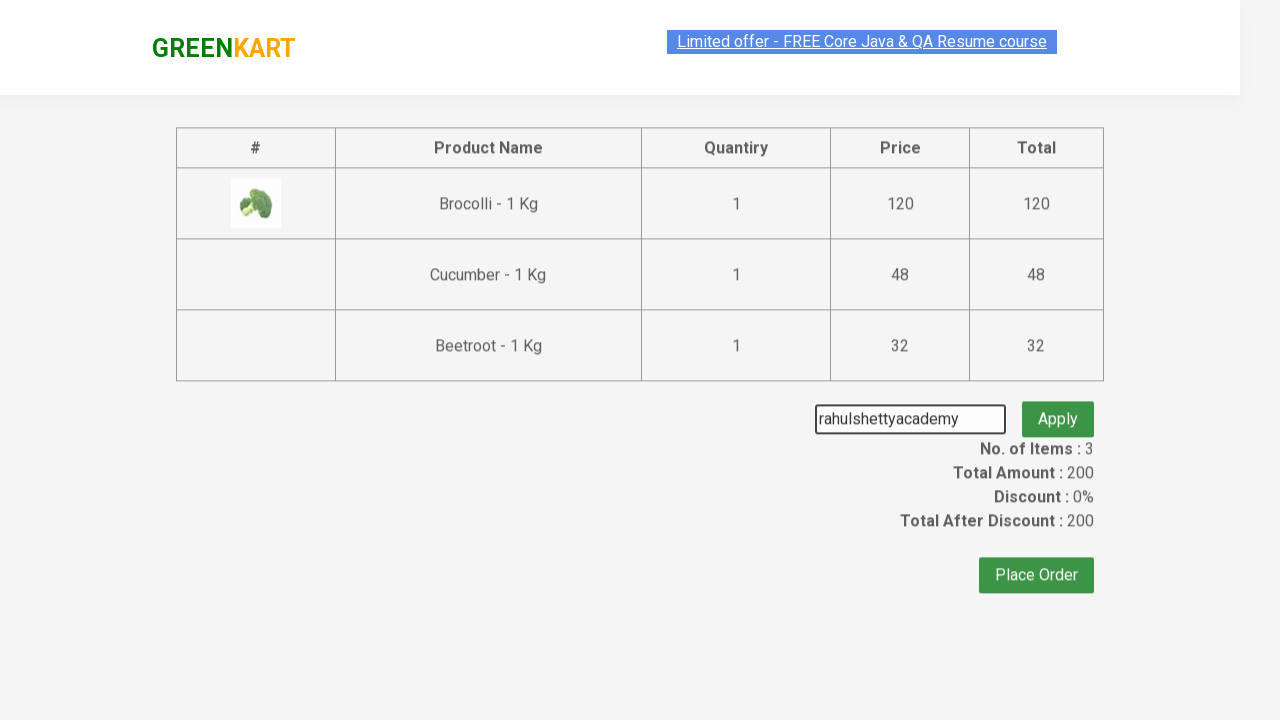

Clicked Apply button to apply promo code at (1058, 406) on button.promoBtn
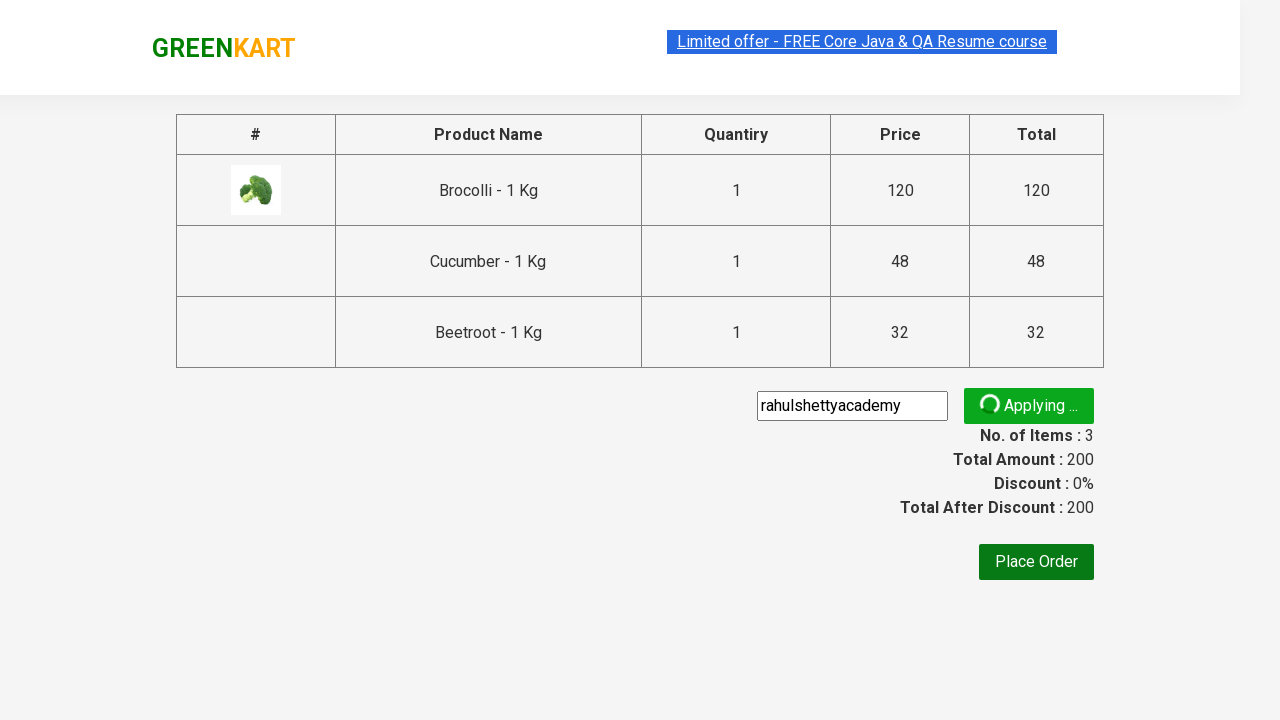

Promo code applied successfully - verification message displayed
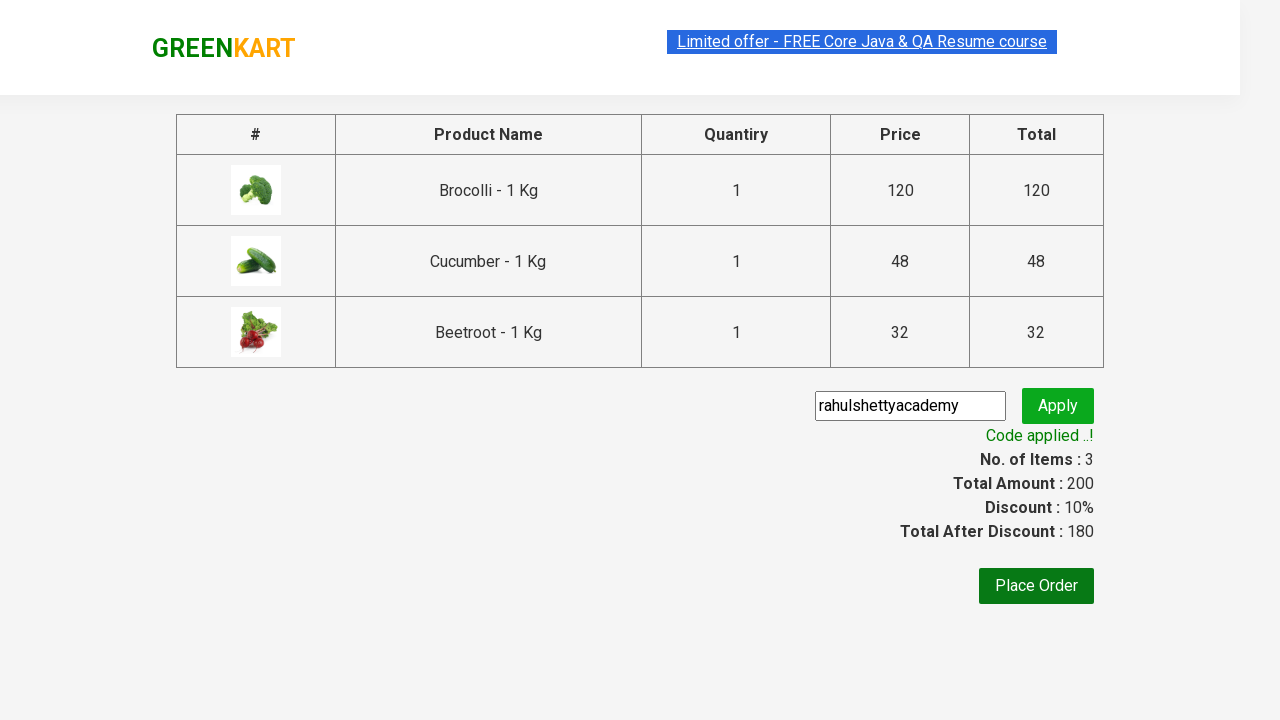

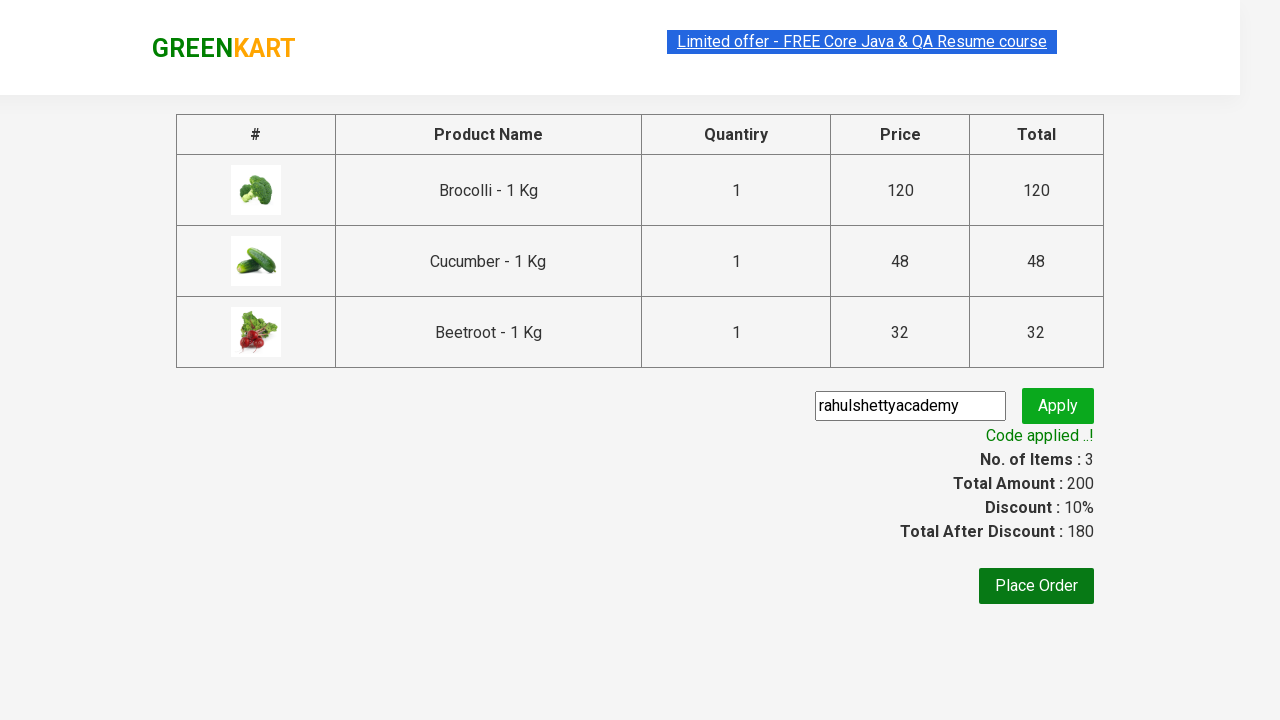